Tests handling multiple browser windows by clicking a button that opens multiple windows, iterating through them to find a specific window by title, and filling a form field in that window

Starting URL: https://www.leafground.com/window.xhtml

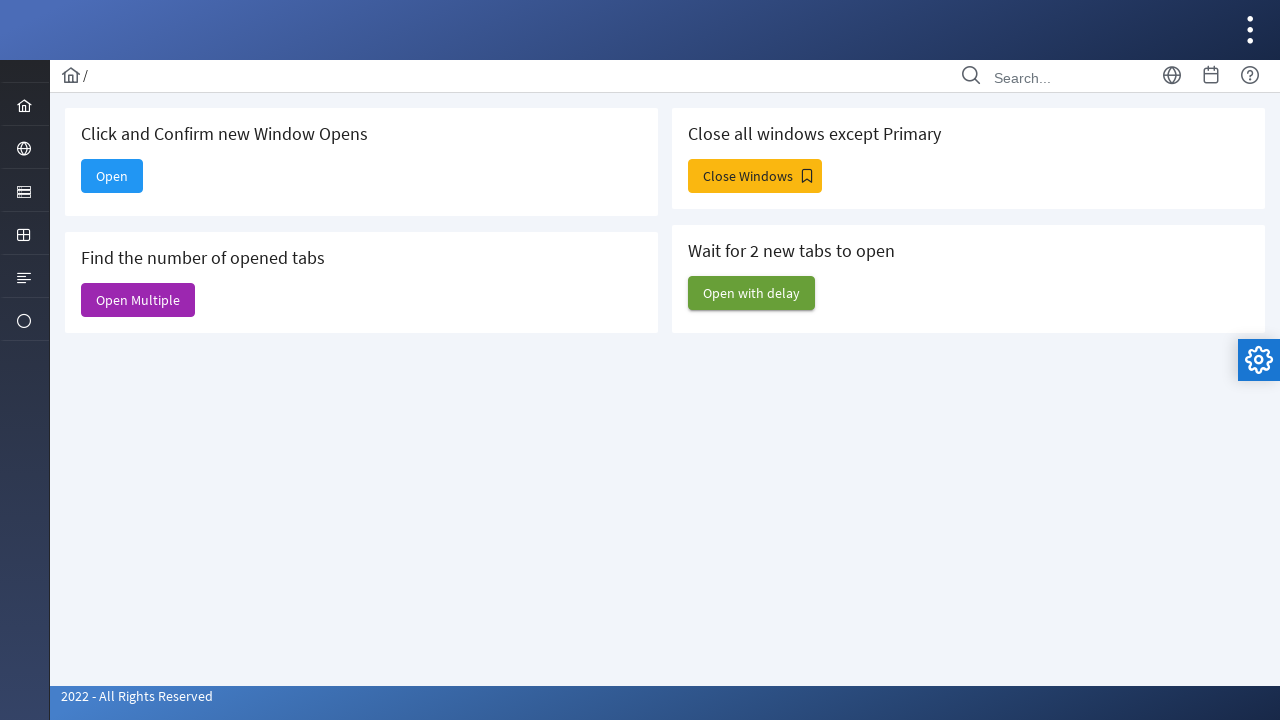

Clicked 'Open Multiple' button to open multiple windows at (138, 300) on xpath=//span[text()='Open Multiple']
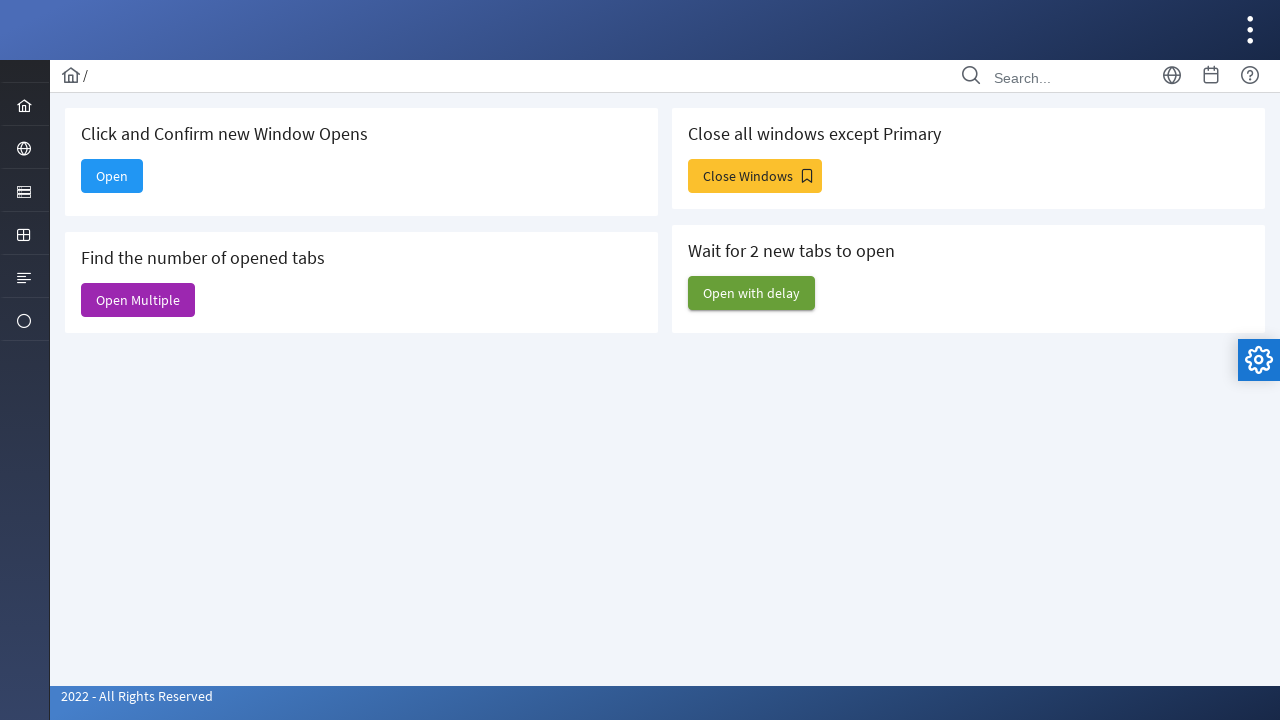

New window opened and captured
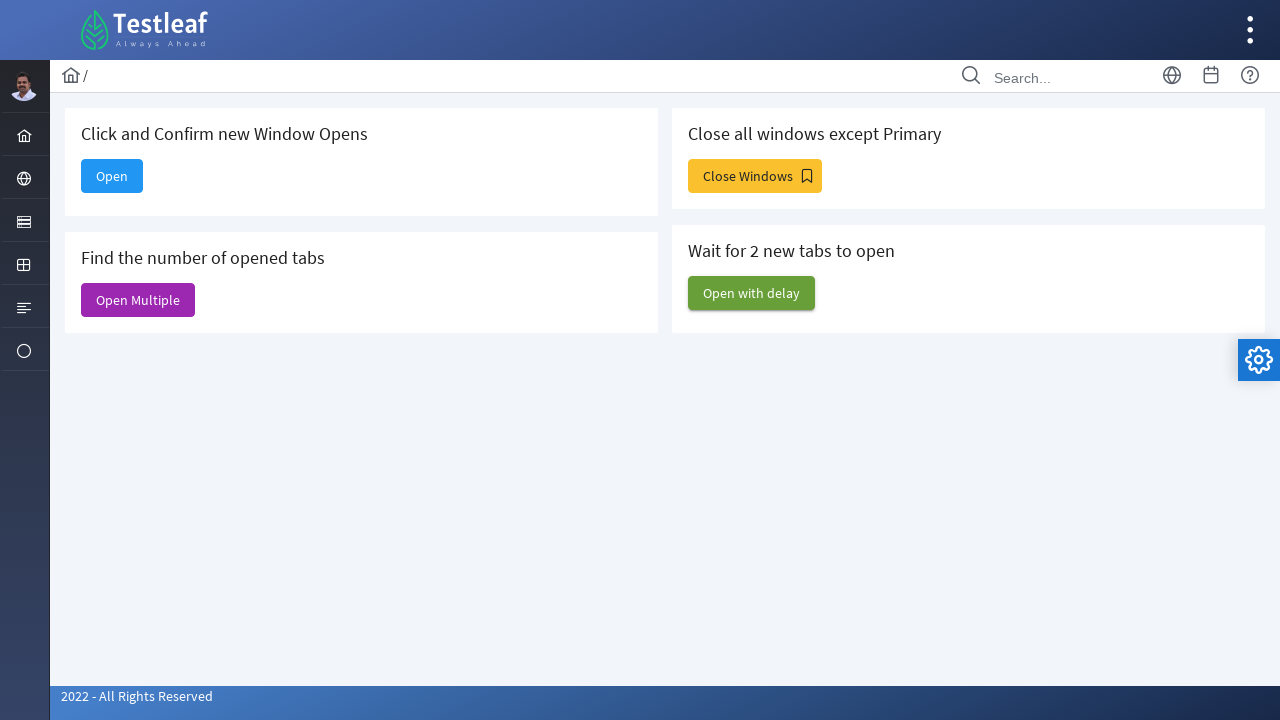

Waited 3 seconds for all pages to load
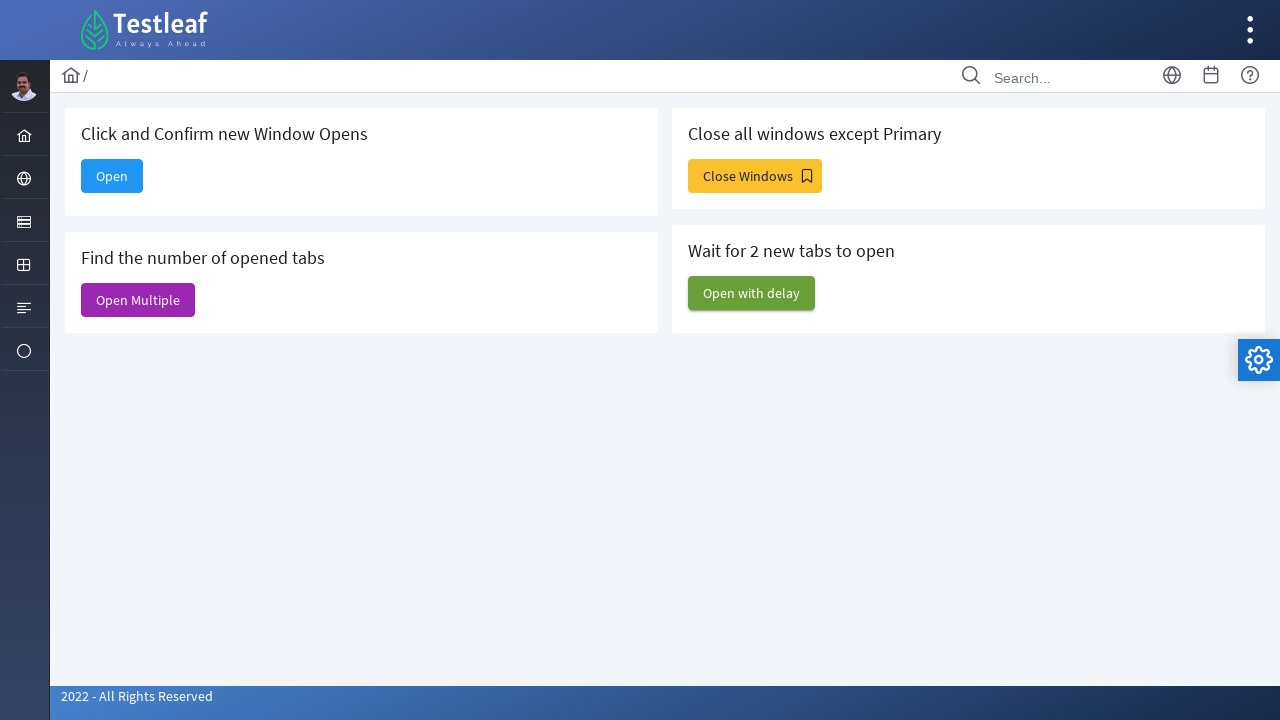

Retrieved all pages from context - total: 6
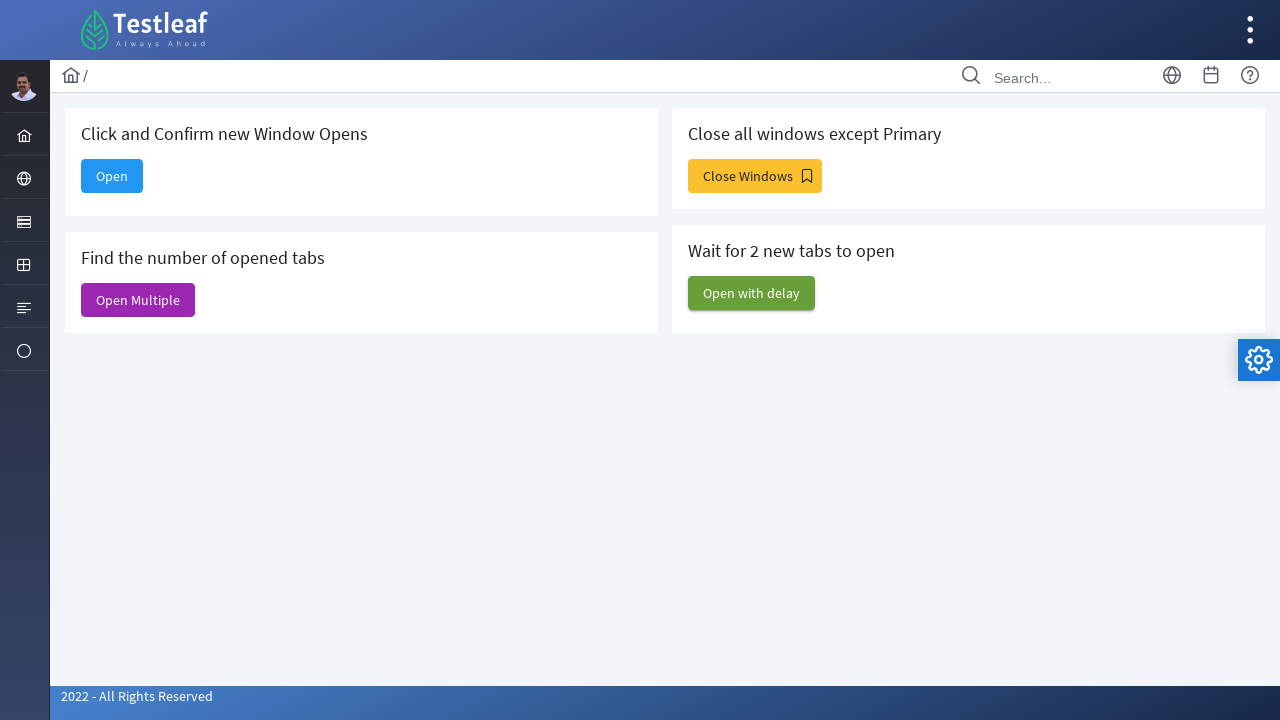

Waited for page to reach domcontentloaded state
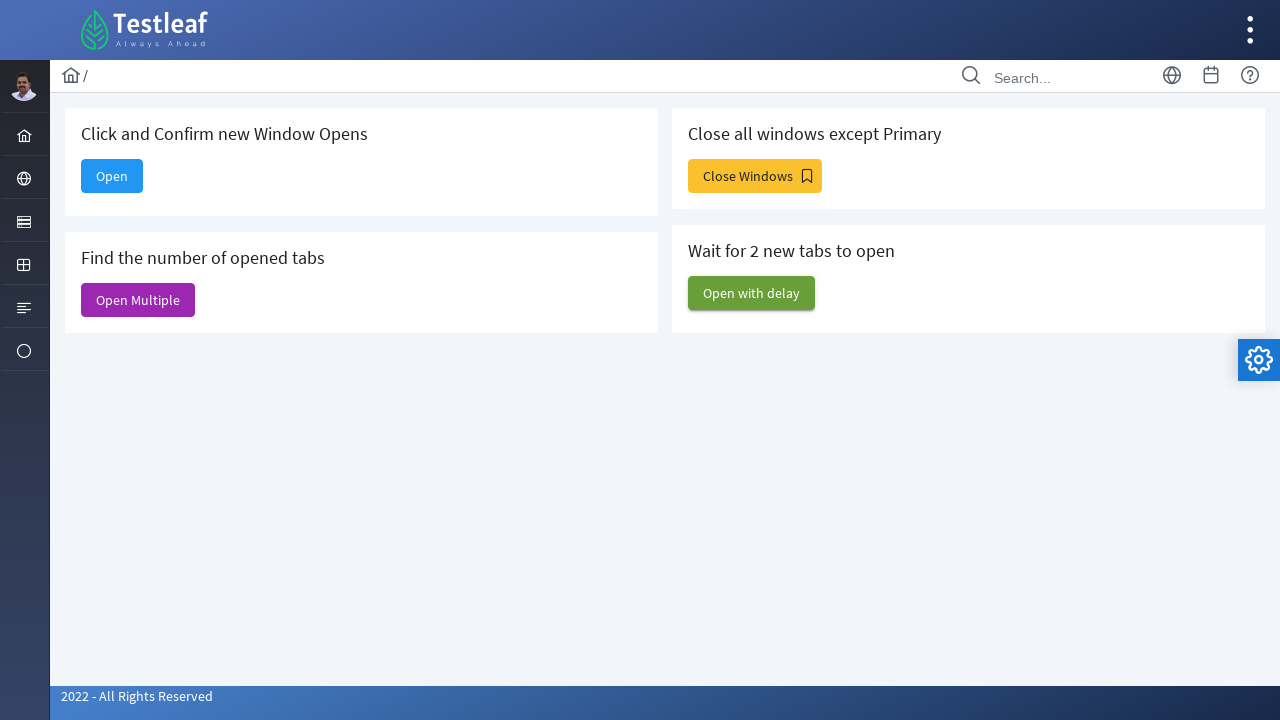

Retrieved page title: 'Window'
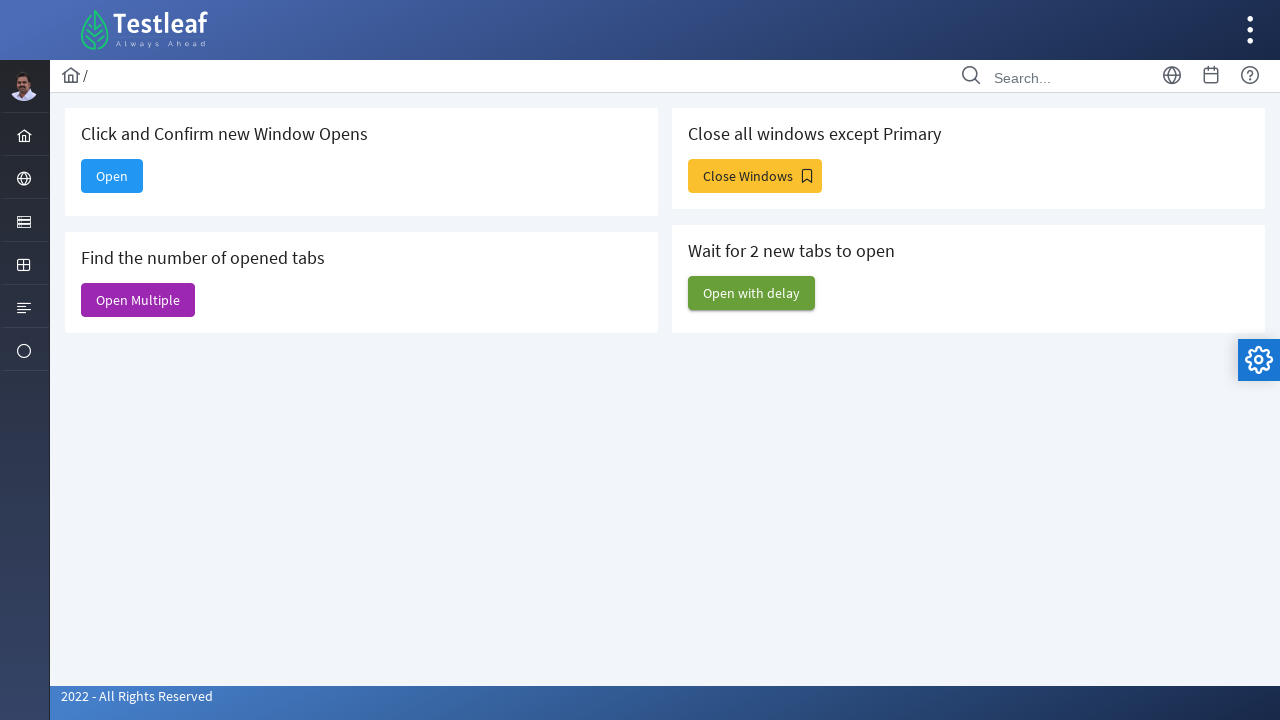

Waited for page to reach domcontentloaded state
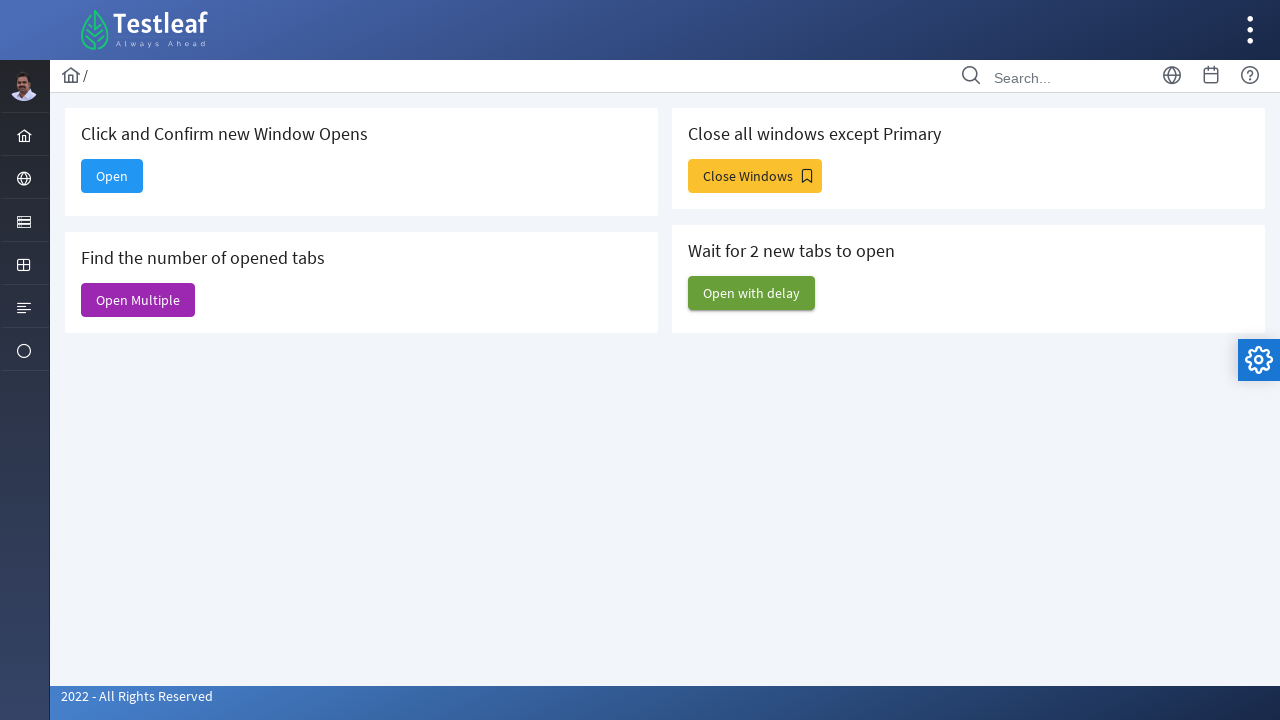

Retrieved page title: 'Alert'
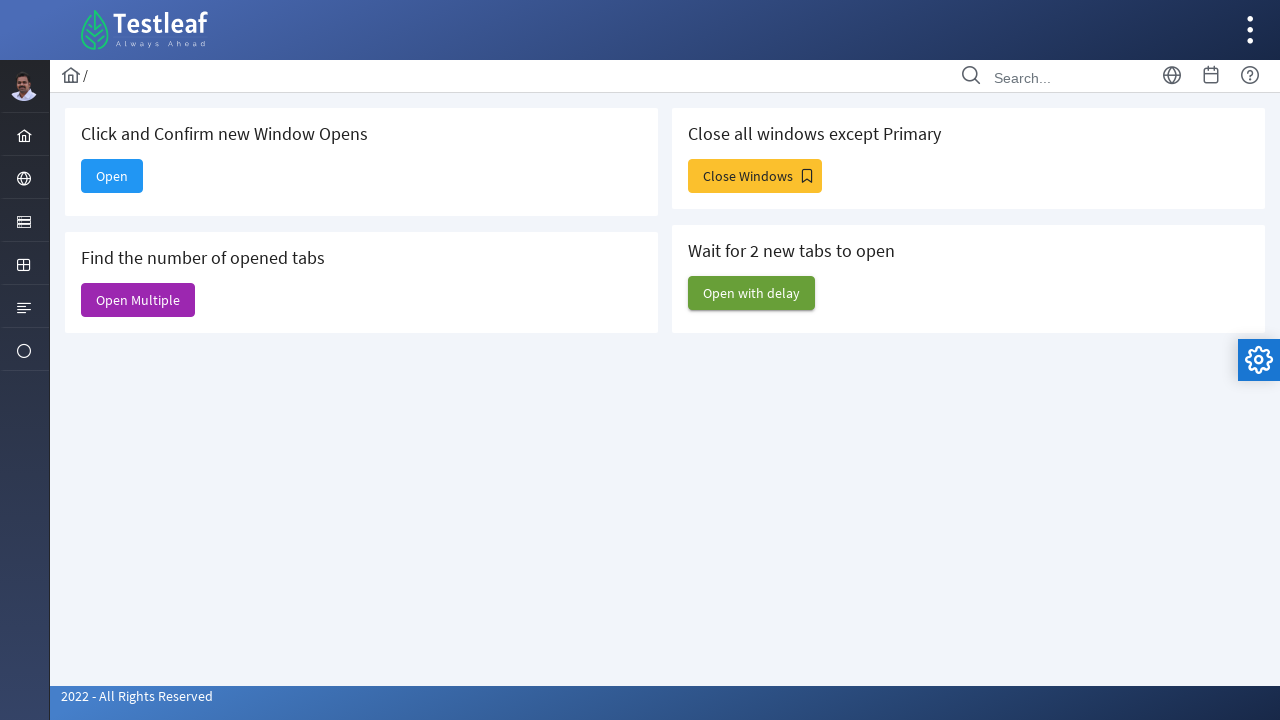

Waited for page to reach domcontentloaded state
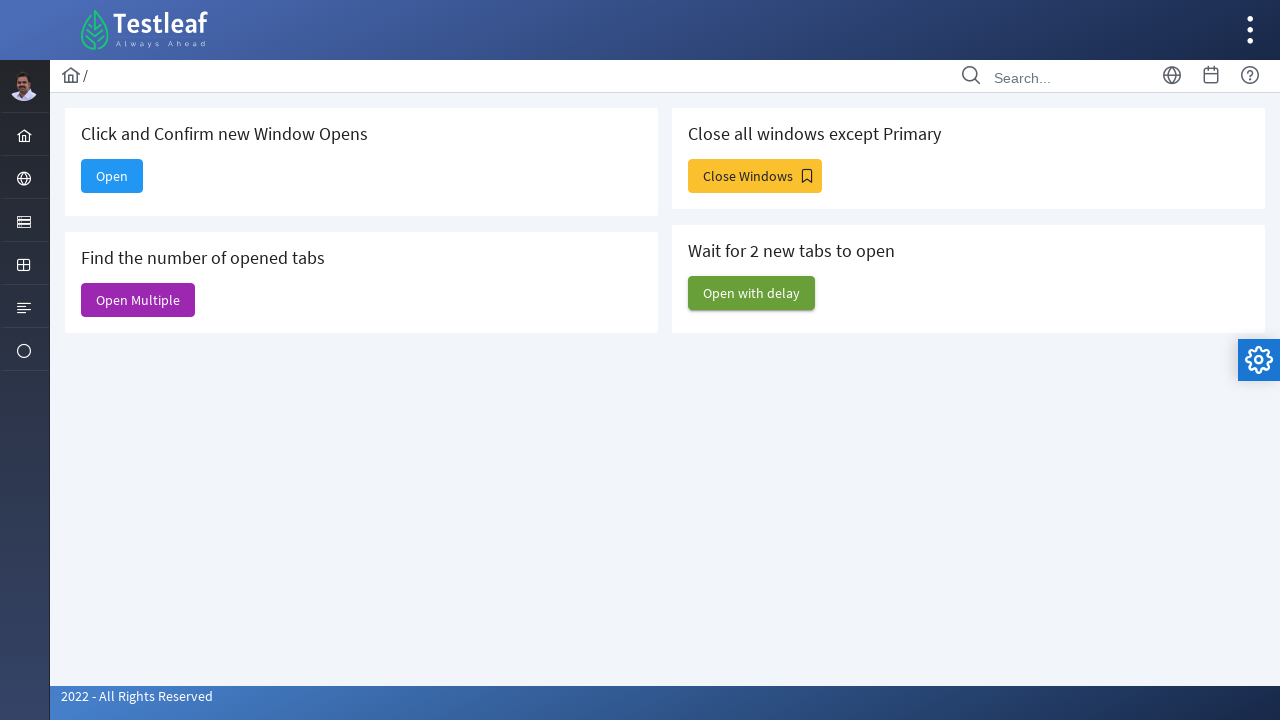

Retrieved page title: 'Input Components'
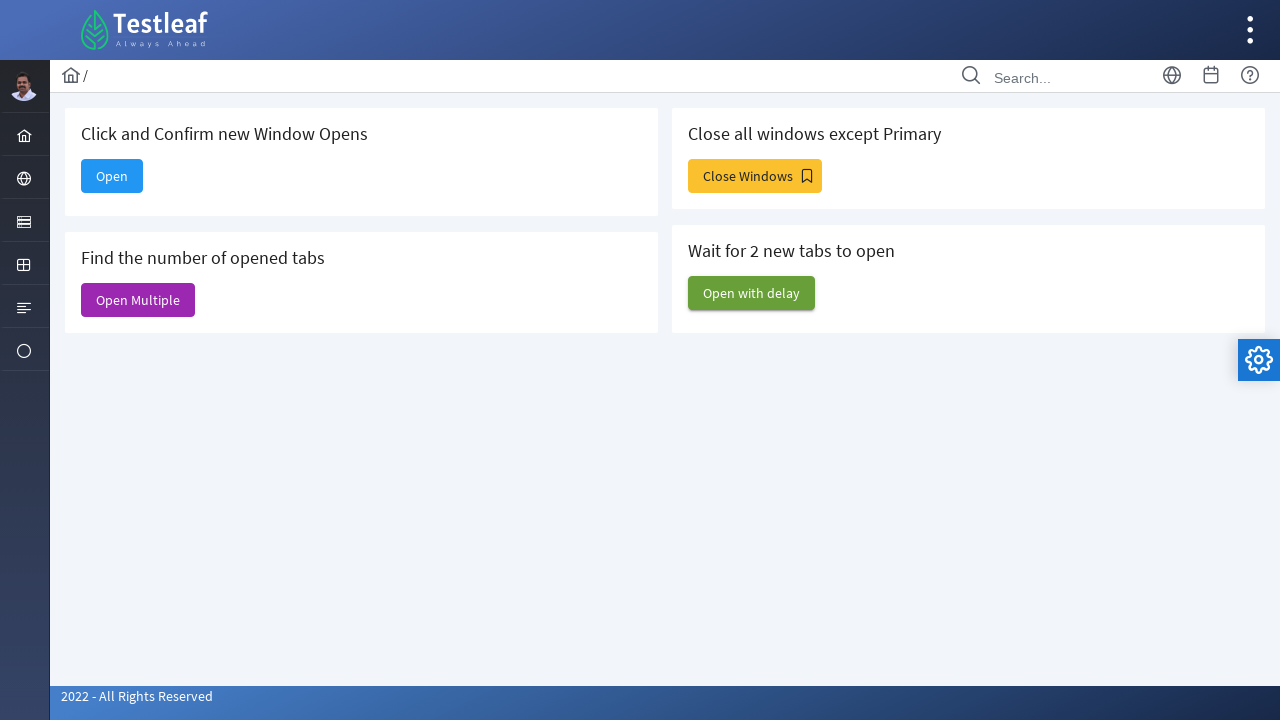

Waited for page to reach domcontentloaded state
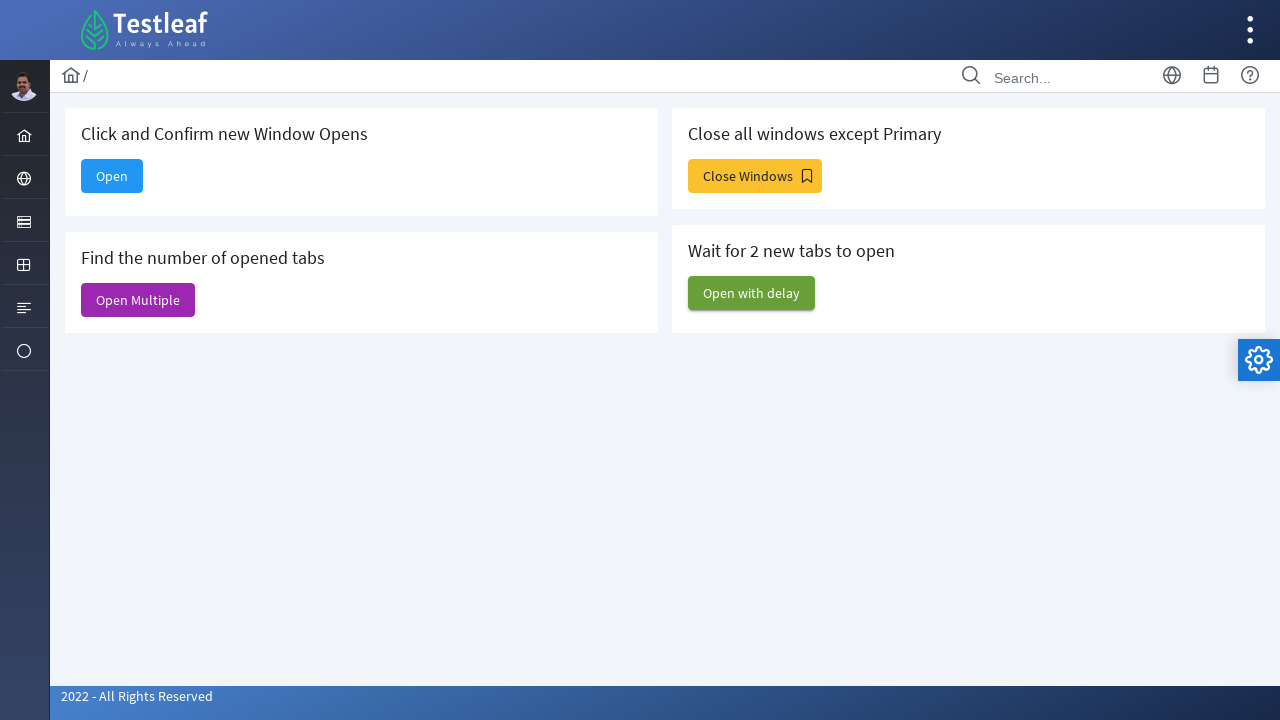

Retrieved page title: 'Dashboard'
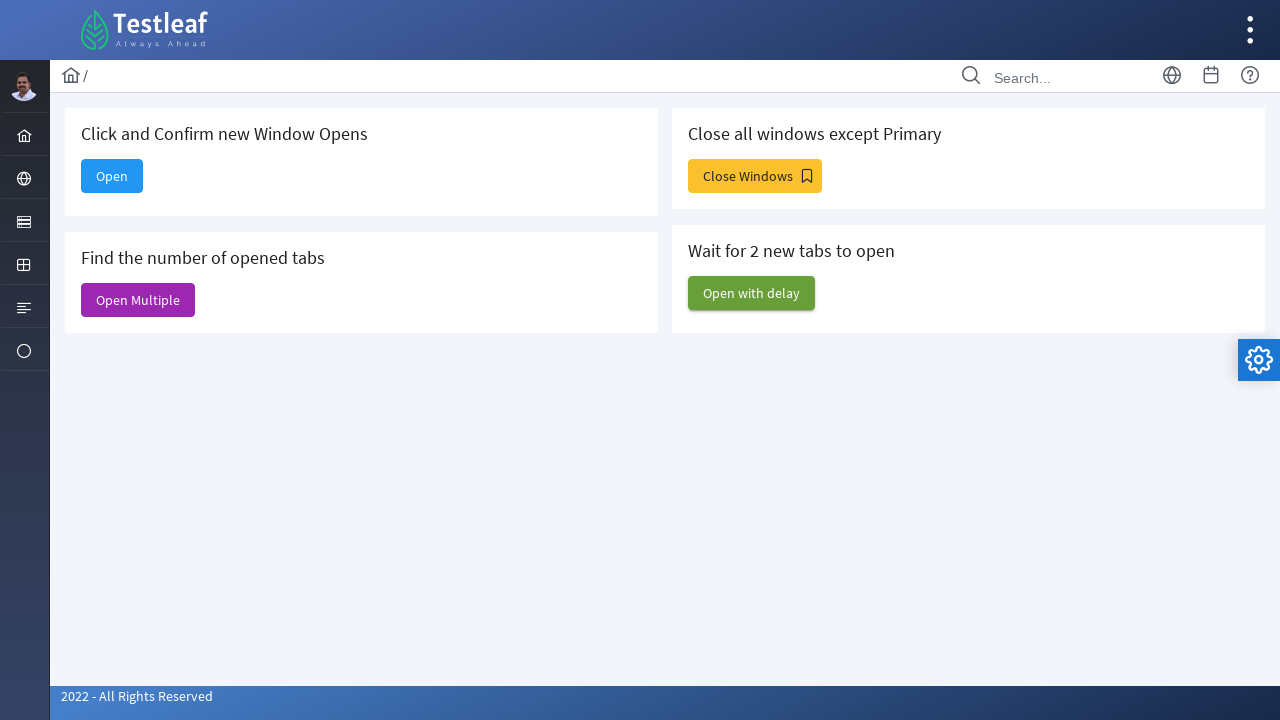

Found Dashboard page by title - breaking loop
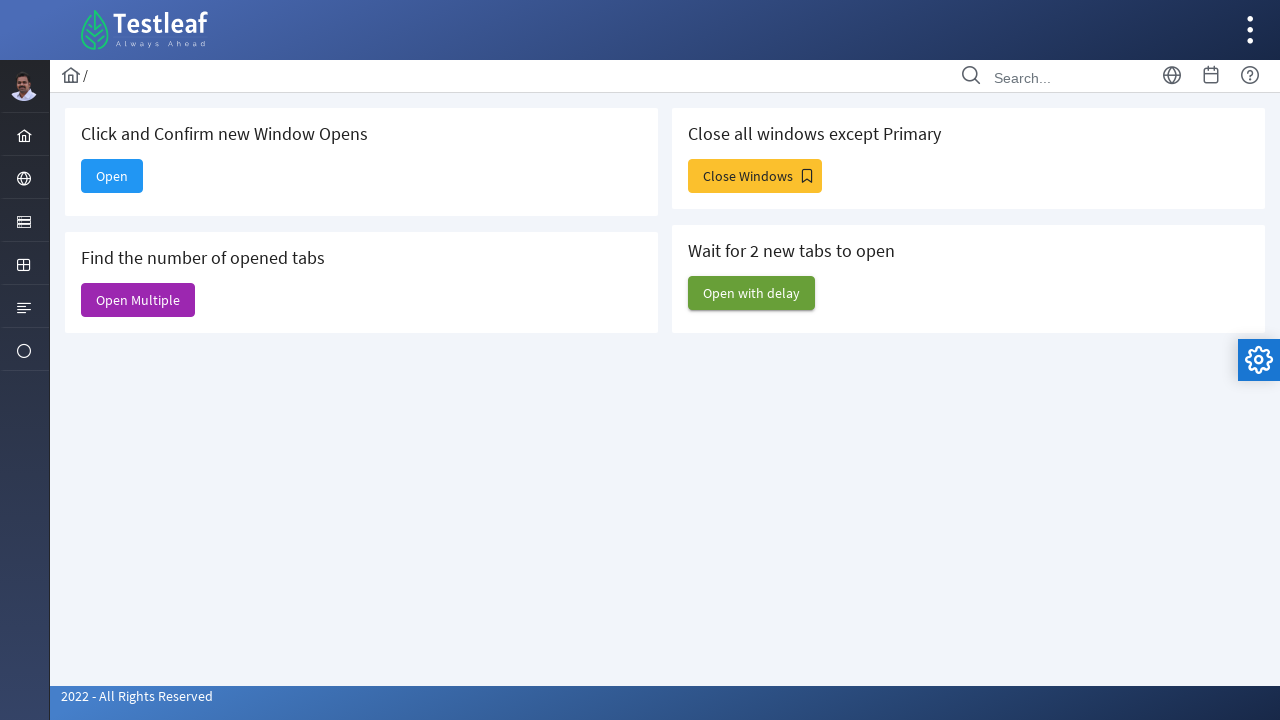

Filled email field in Dashboard page with 'testuser@example.com' on #email
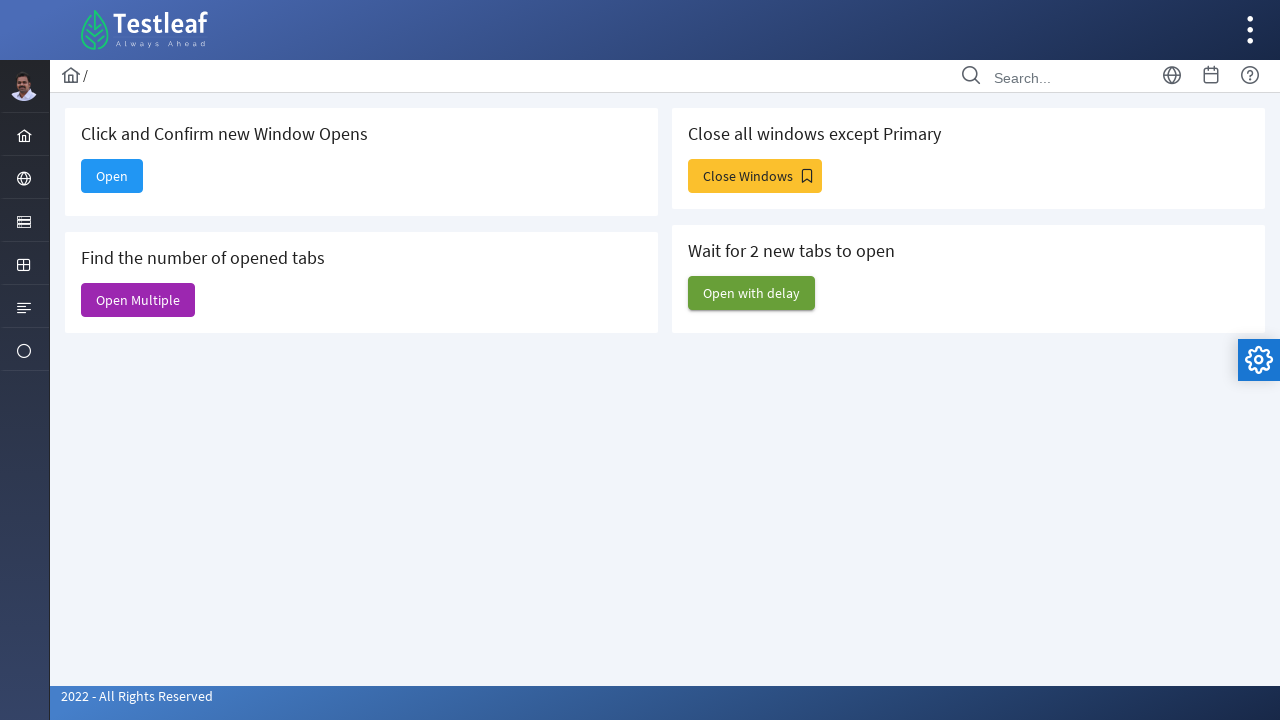

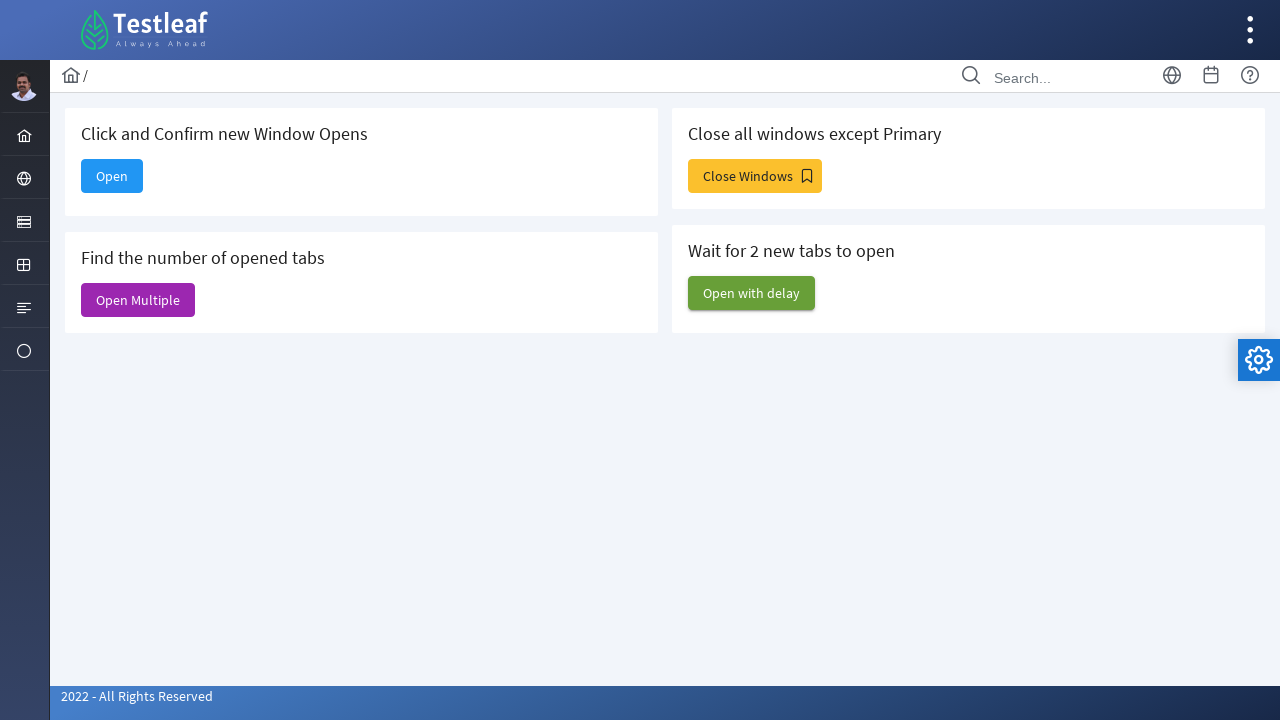